Tests alert handling functionality by clicking a button to trigger an alert and then accepting it

Starting URL: https://omayo.blogspot.com/

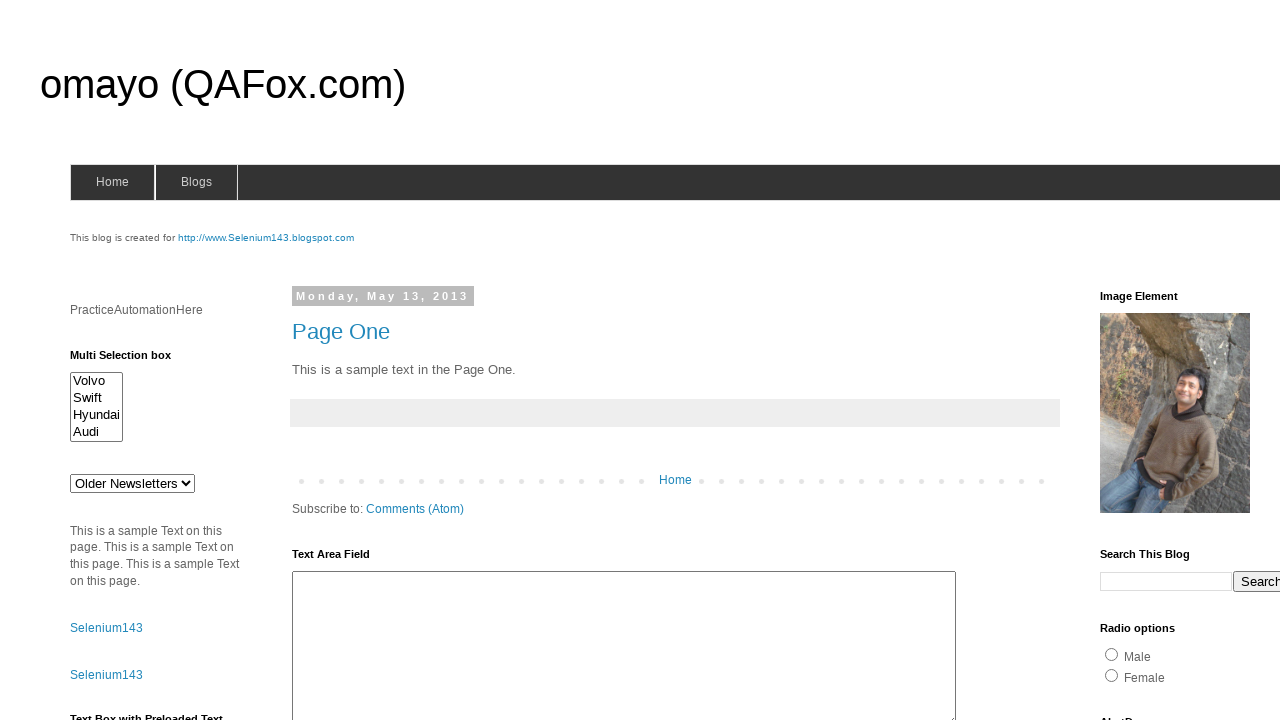

Clicked alert button to trigger alert dialog at (1154, 361) on #alert1
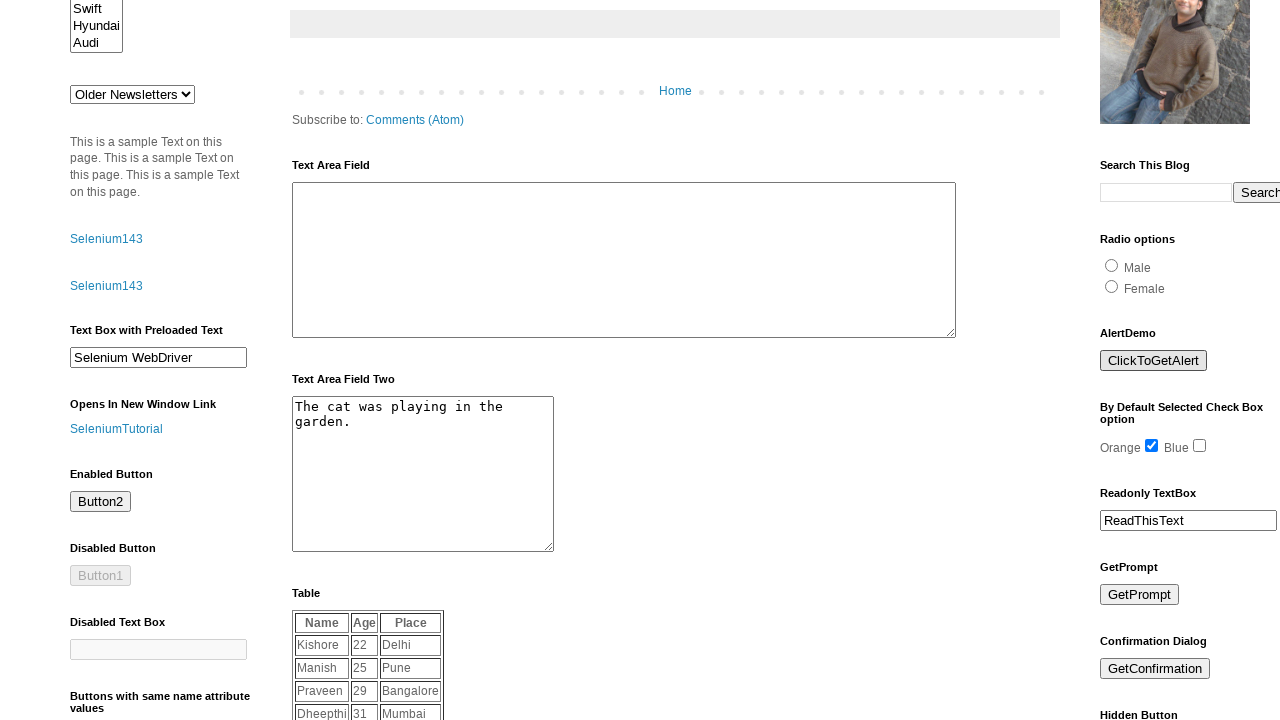

Set up dialog handler to accept alerts
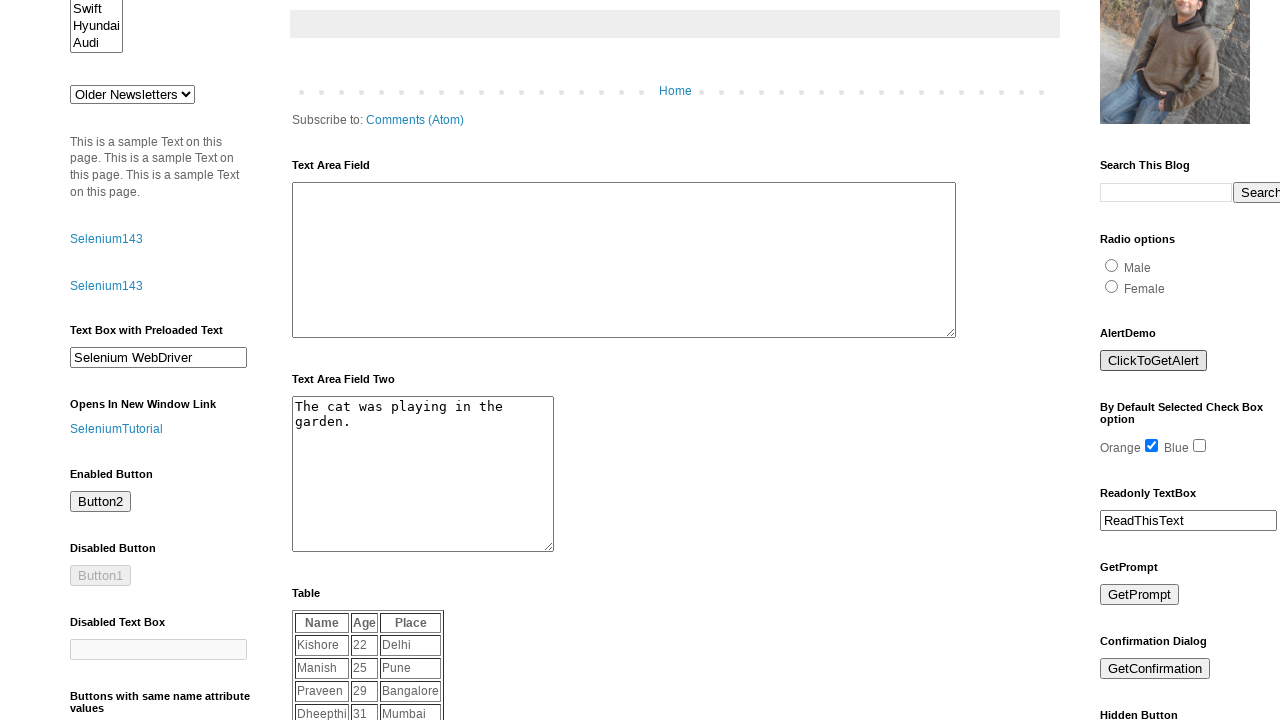

Clicked alert button again and accepted the alert dialog at (1154, 361) on #alert1
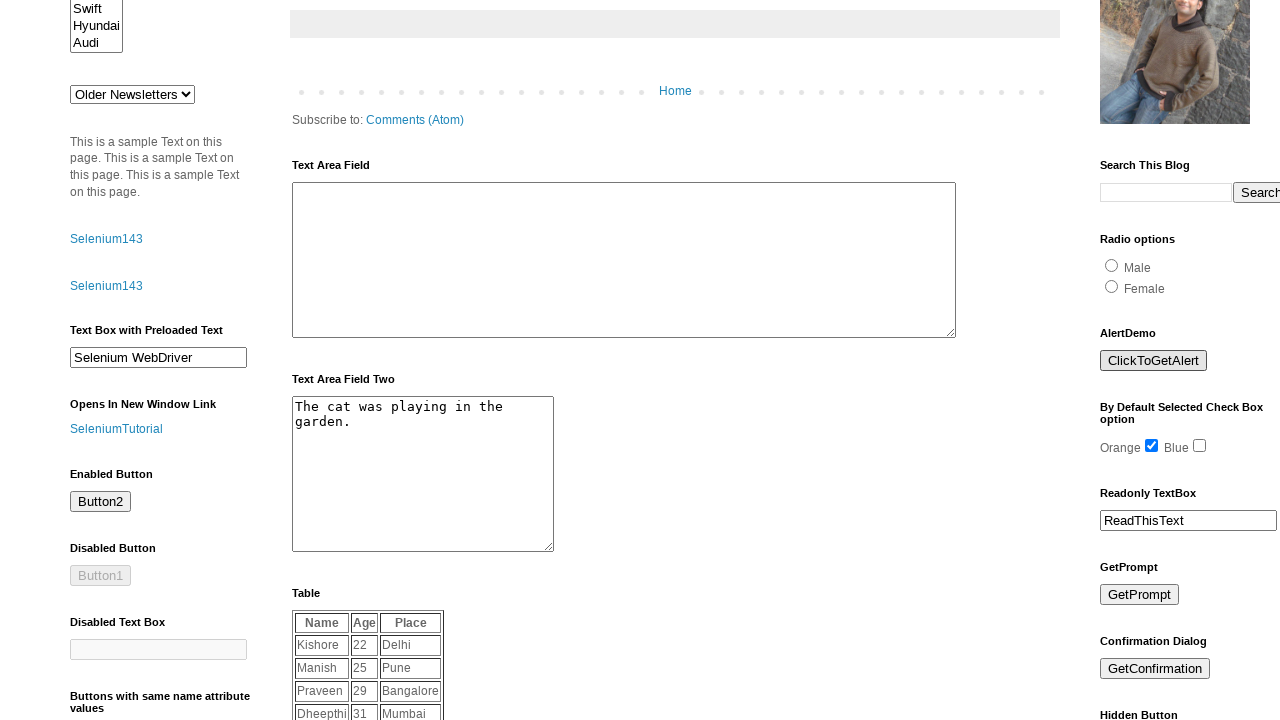

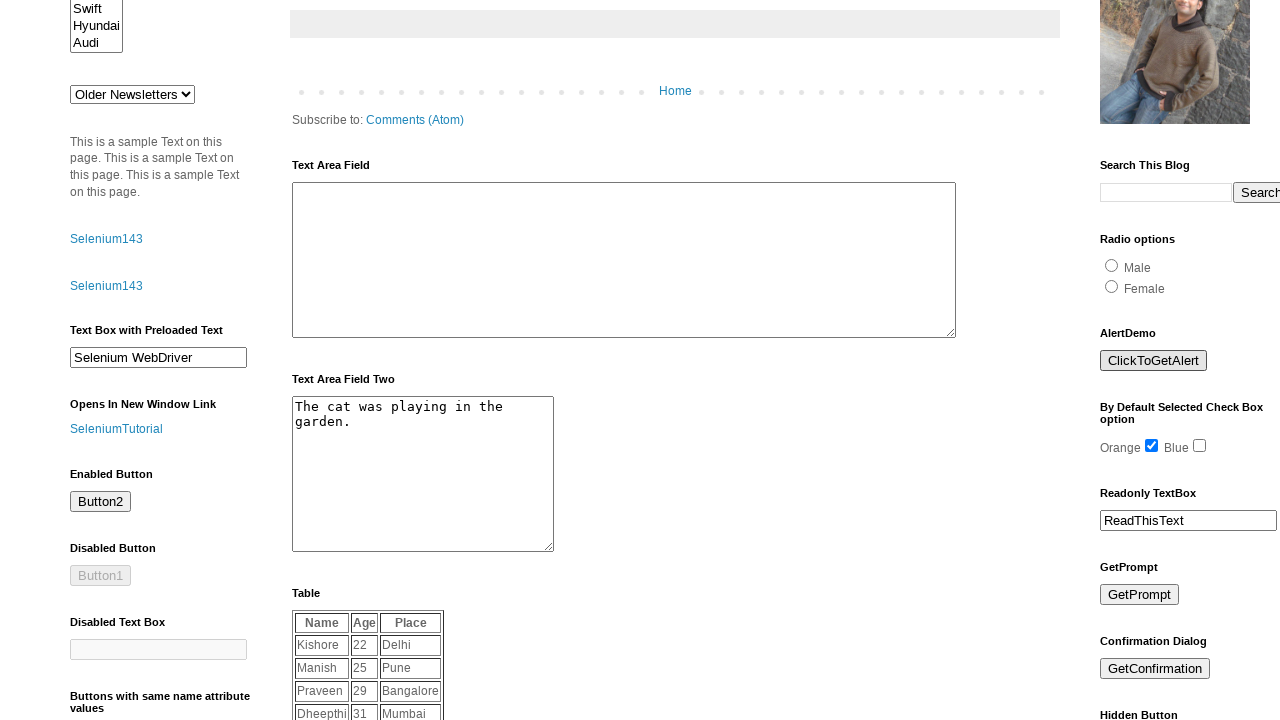